Tests button click interaction by clicking a simple button

Starting URL: https://wcaquino.me/selenium/componentes.html

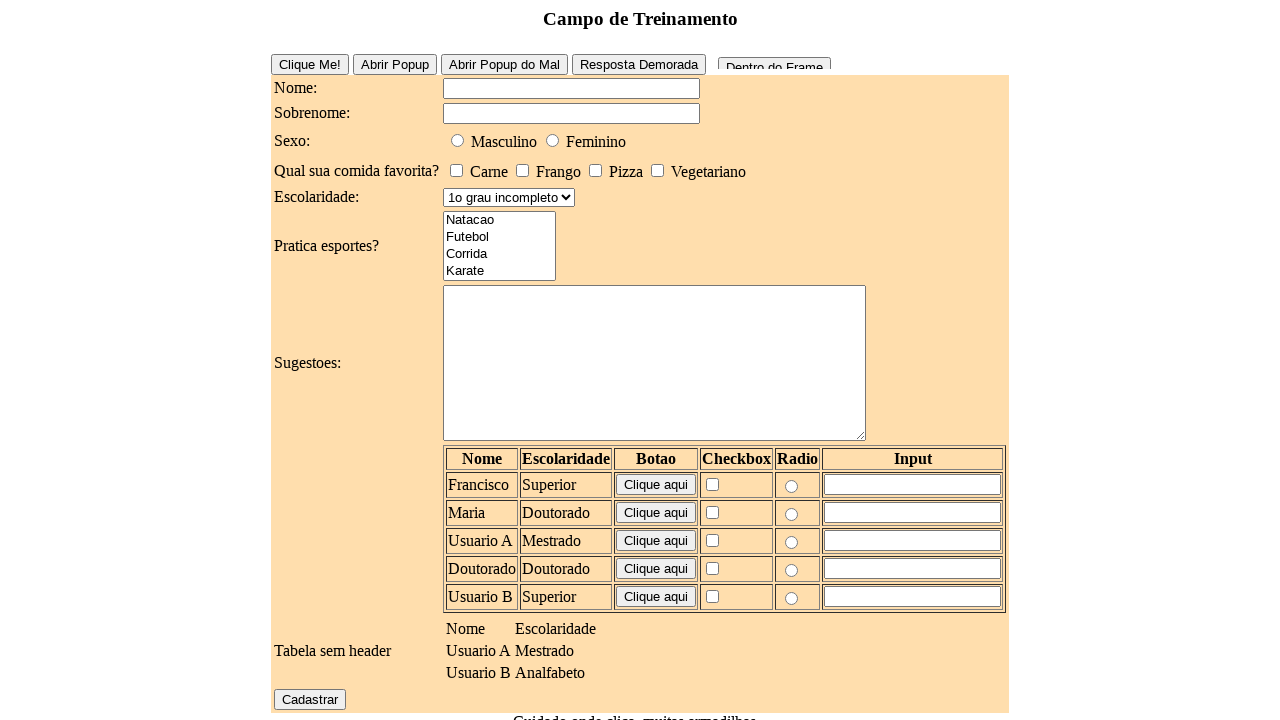

Clicked the simple button at (310, 64) on #buttonSimple
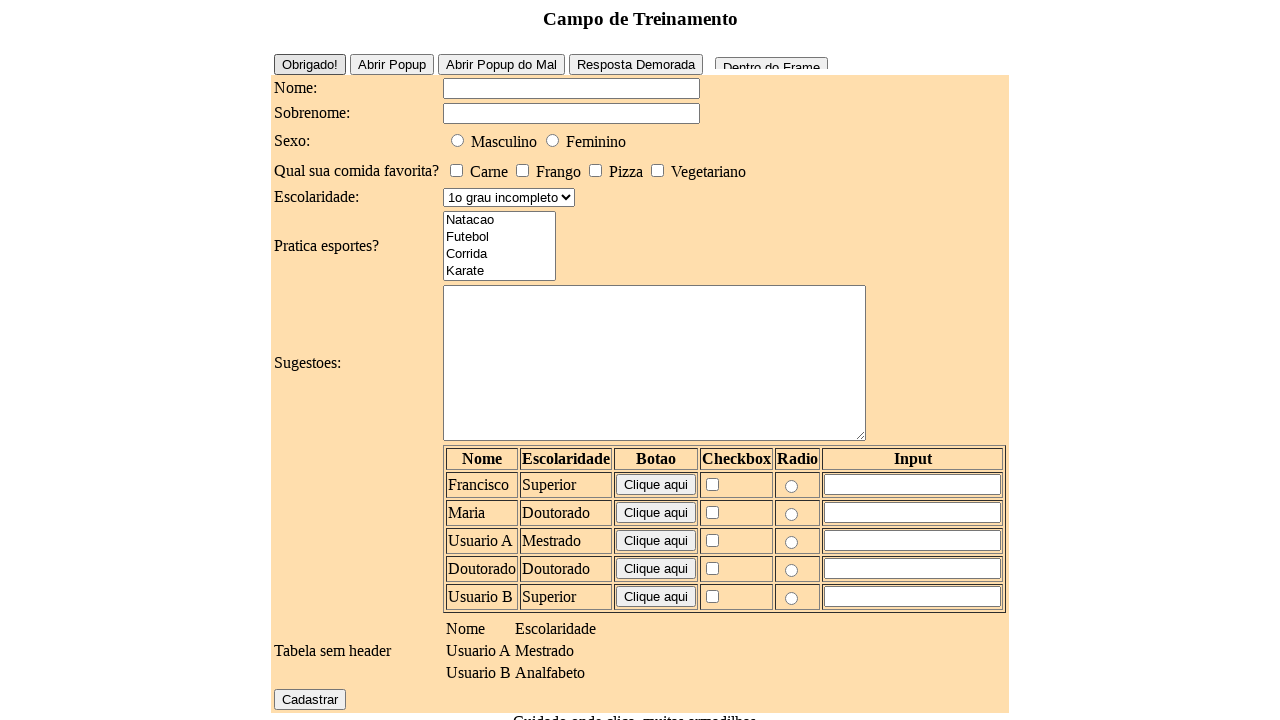

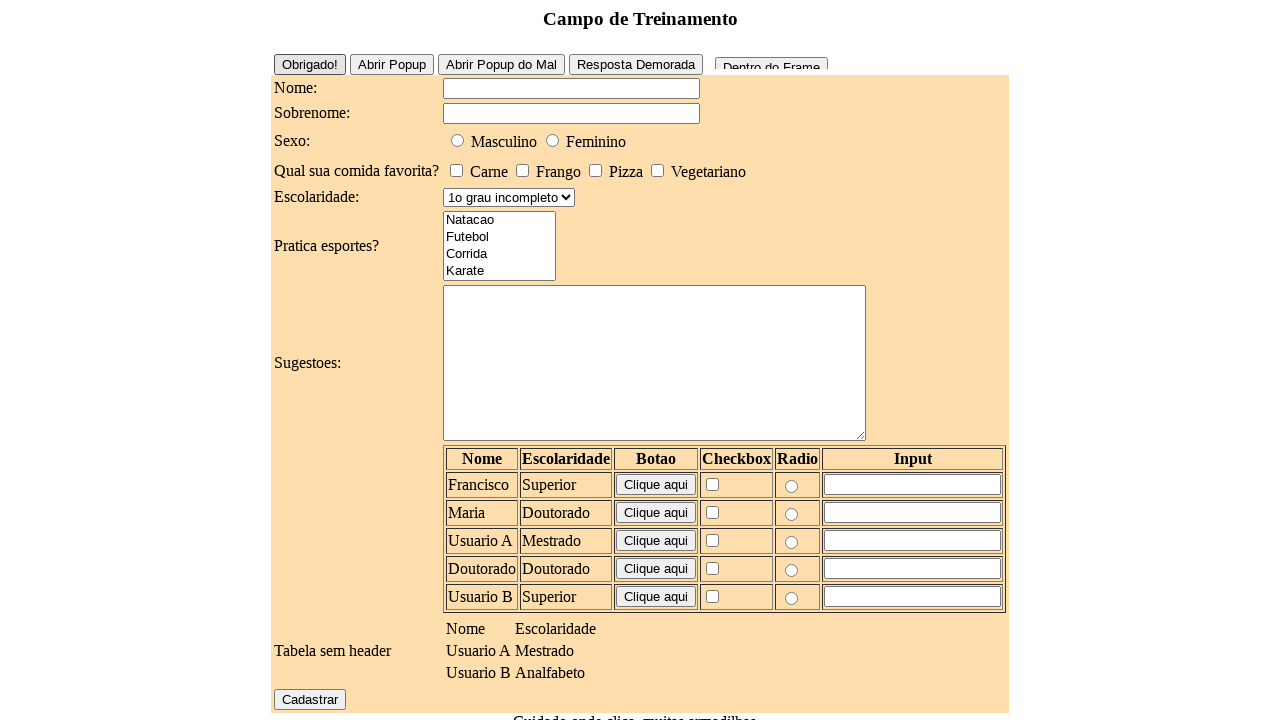